Tests various button properties and interactions including clicking a button to navigate, checking position, color, and size of different buttons

Starting URL: https://leafground.com/button.xhtml

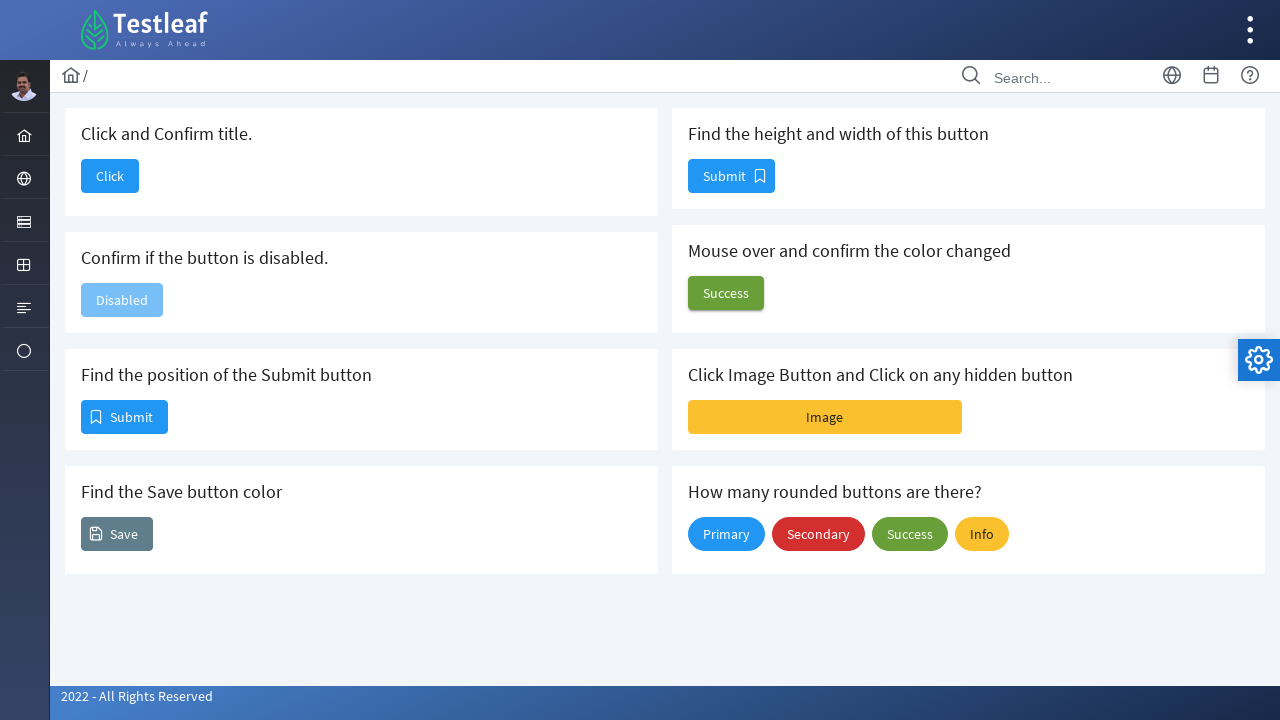

Clicked the first button to navigate to Dashboard at (110, 176) on button#j_idt88\:j_idt90
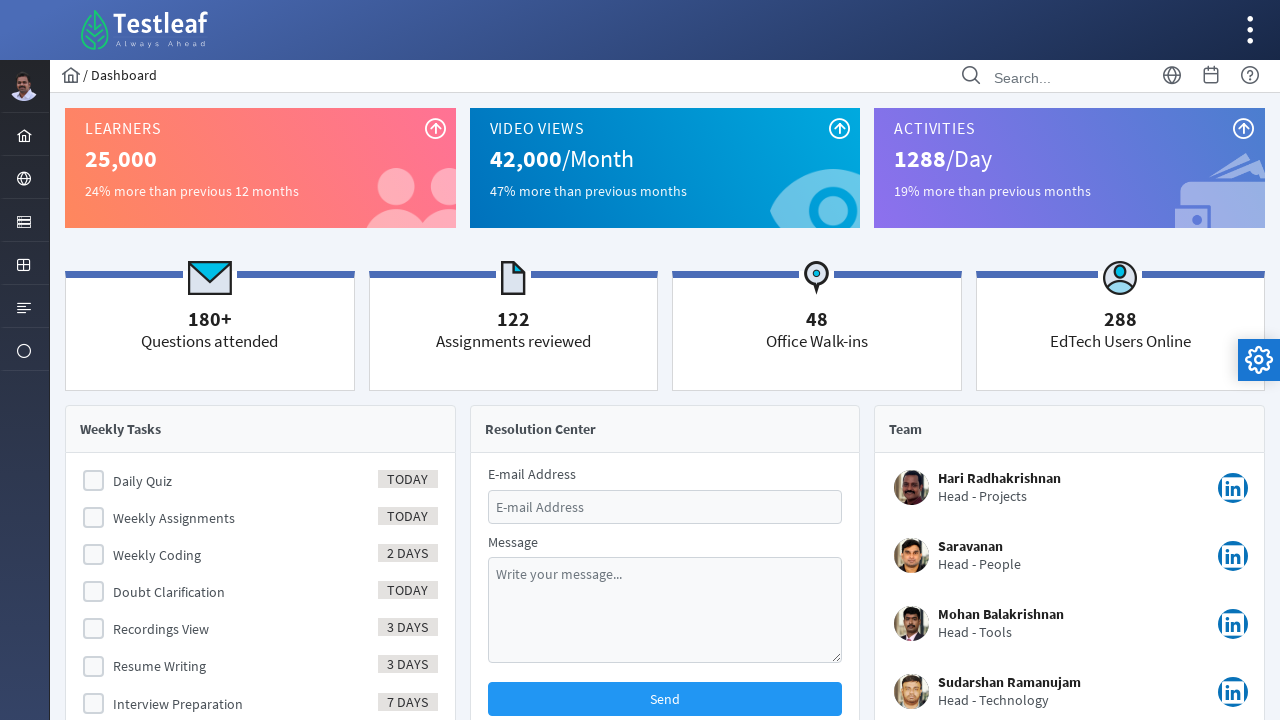

Waited for page load state to complete
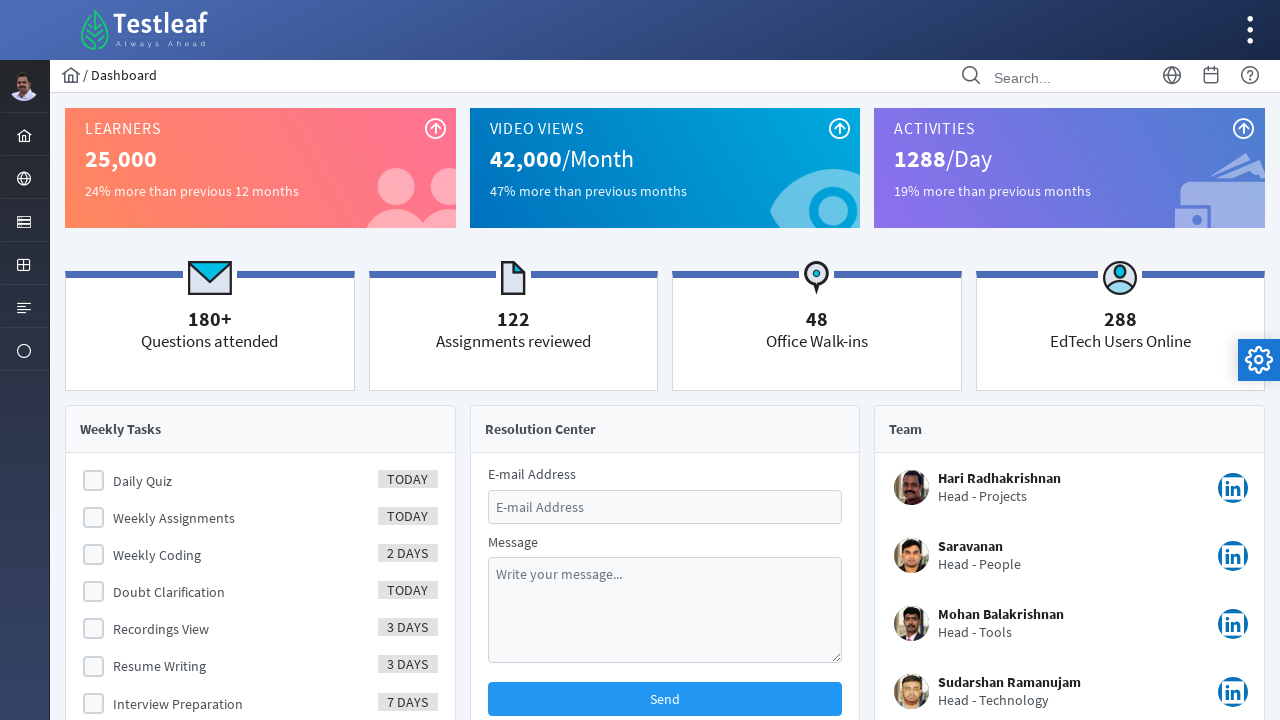

Verified page title is 'Dashboard'
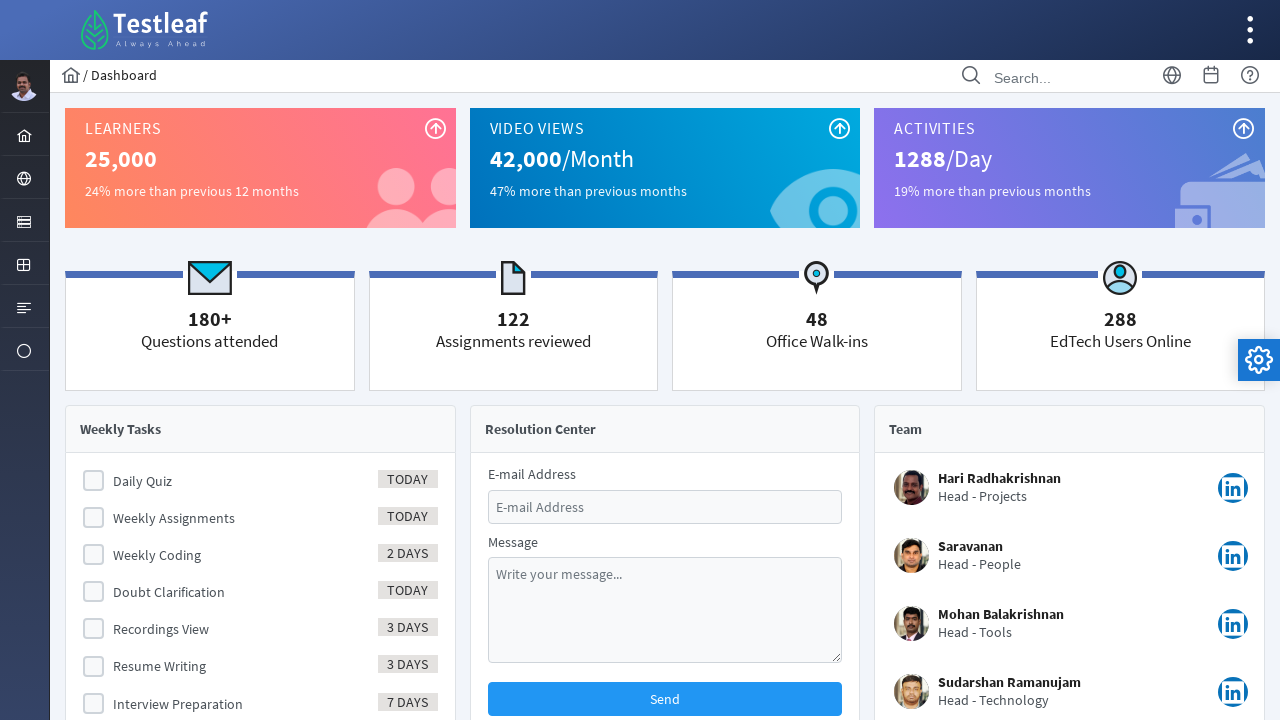

Navigated back to the button test page
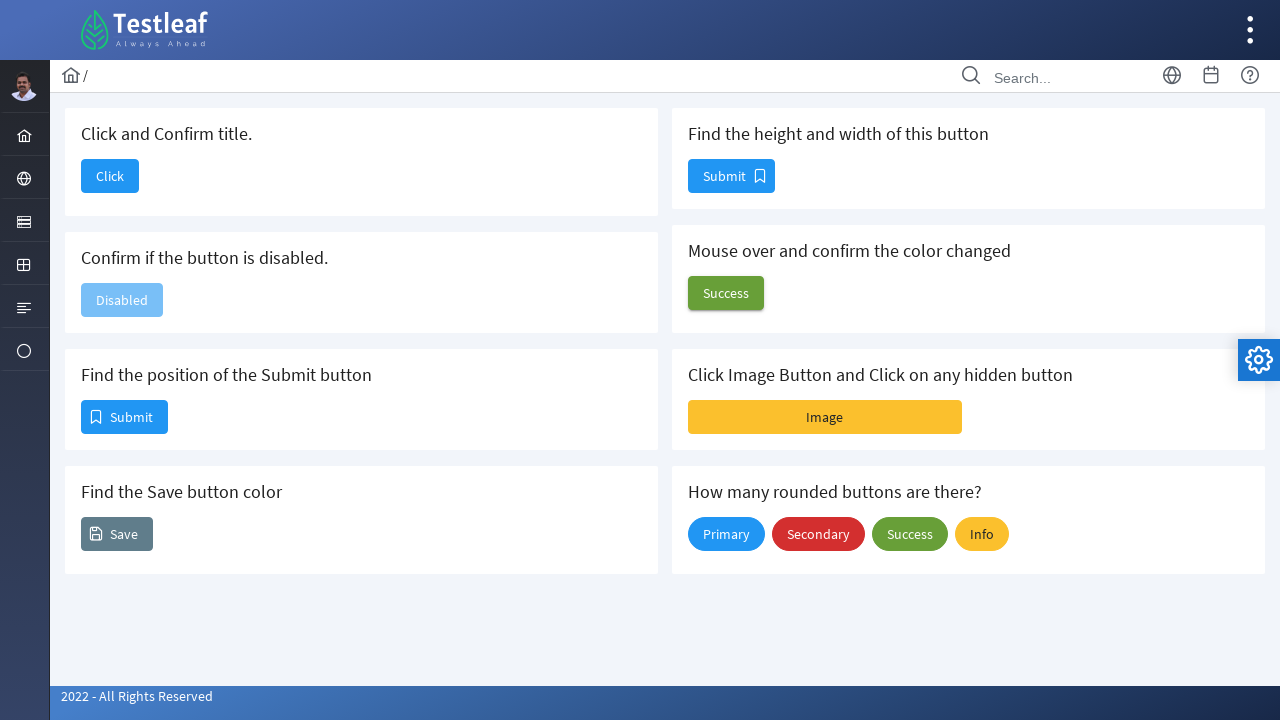

Retrieved position button location: x=81, y=400
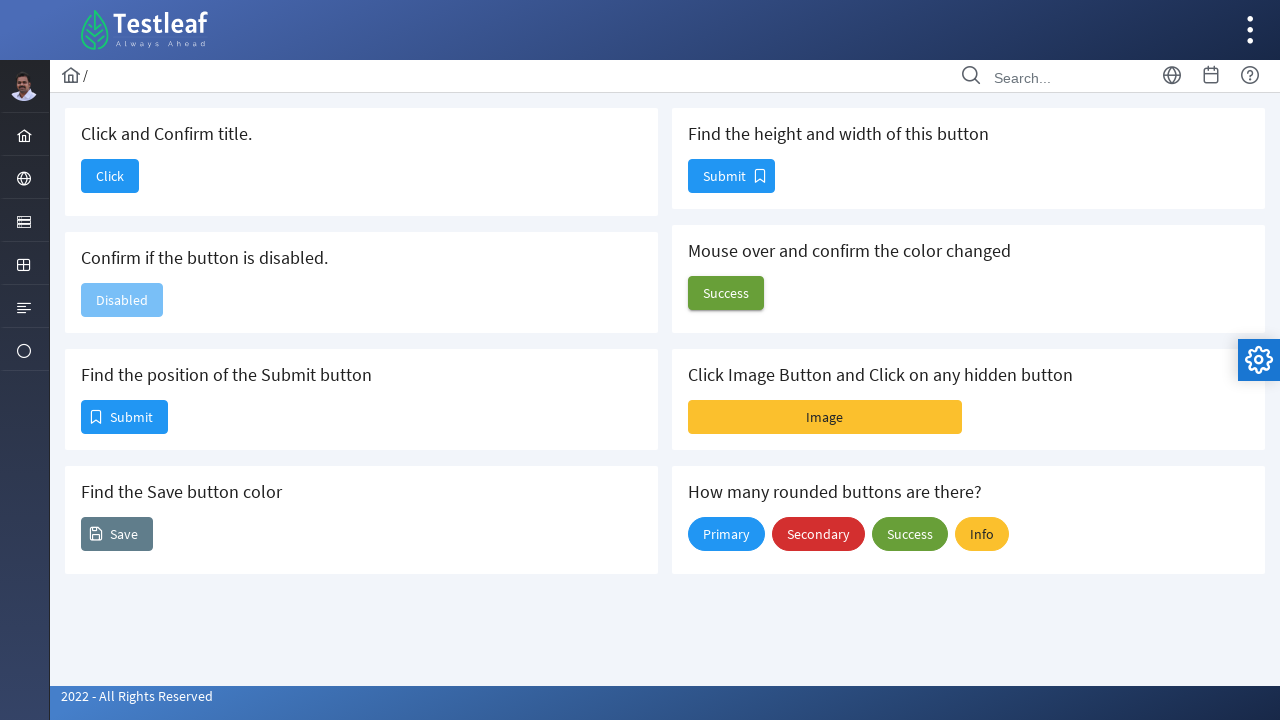

Retrieved color button background color: rgb(96, 125, 139)
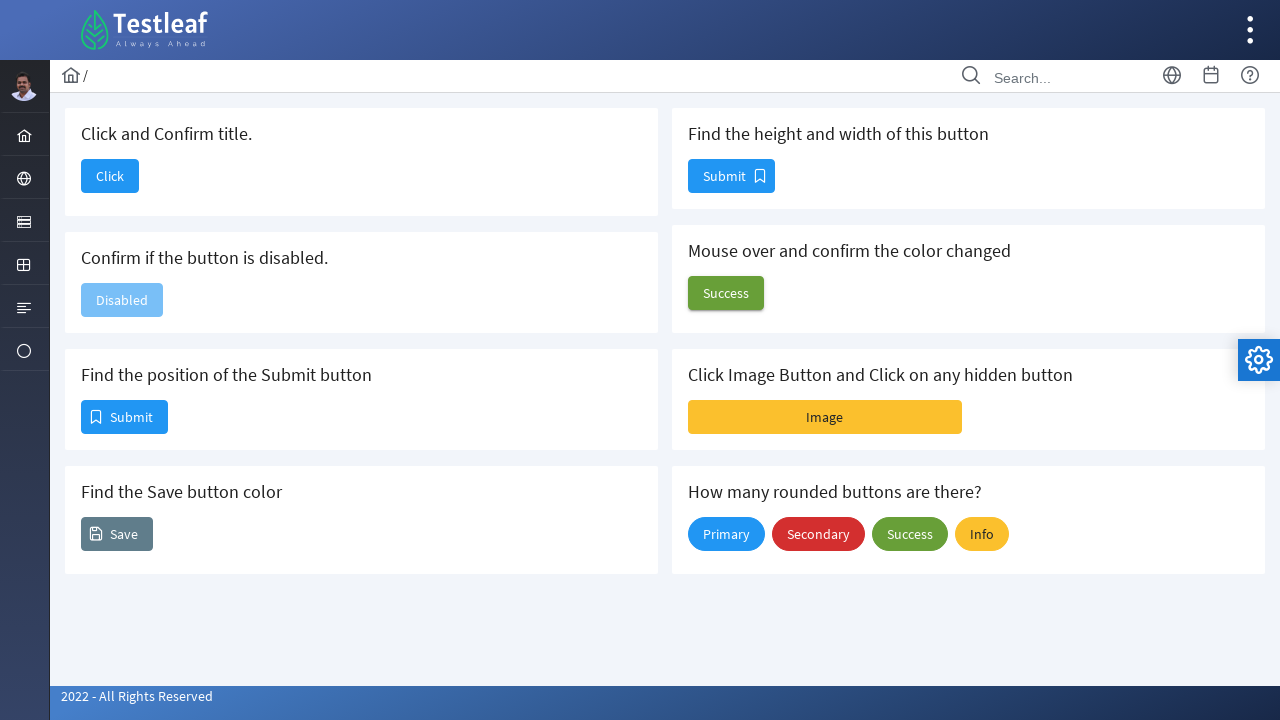

Retrieved size button dimensions: height=34, width=76
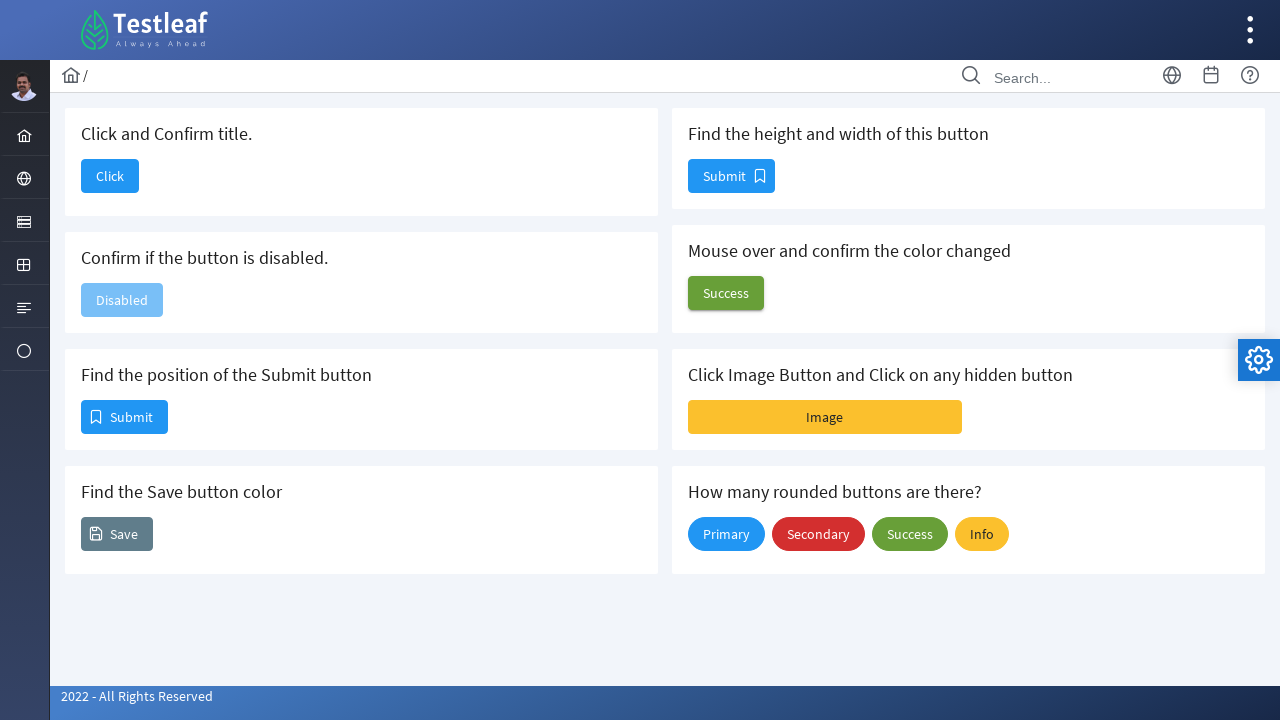

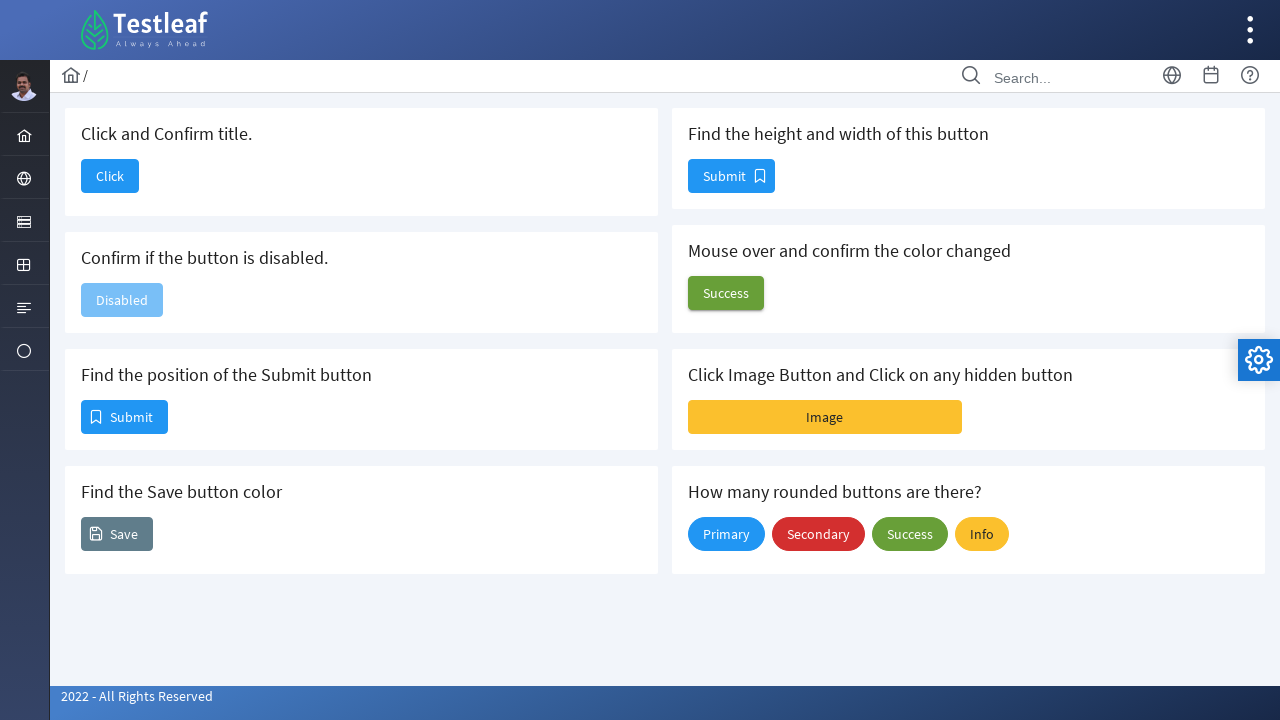